Navigates to Check24 Germany website and retrieves the page title

Starting URL: https://www.check24.de

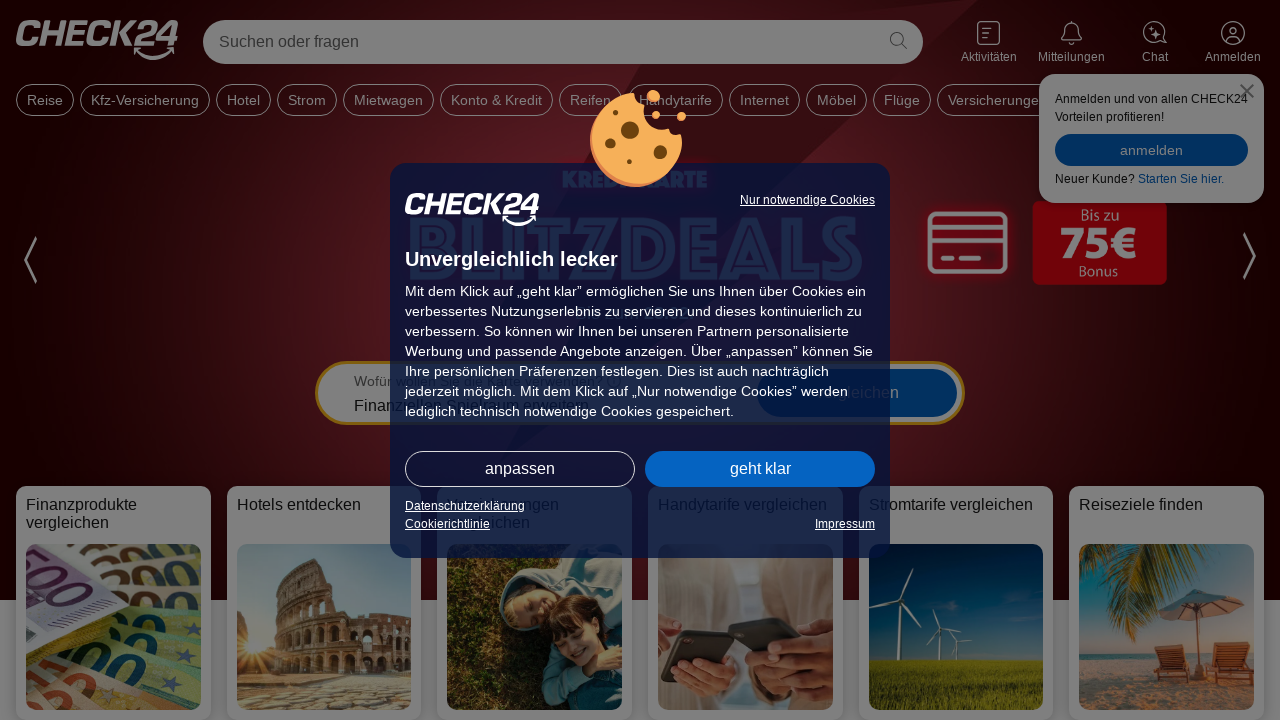

Retrieved page title from Check24 Germany website
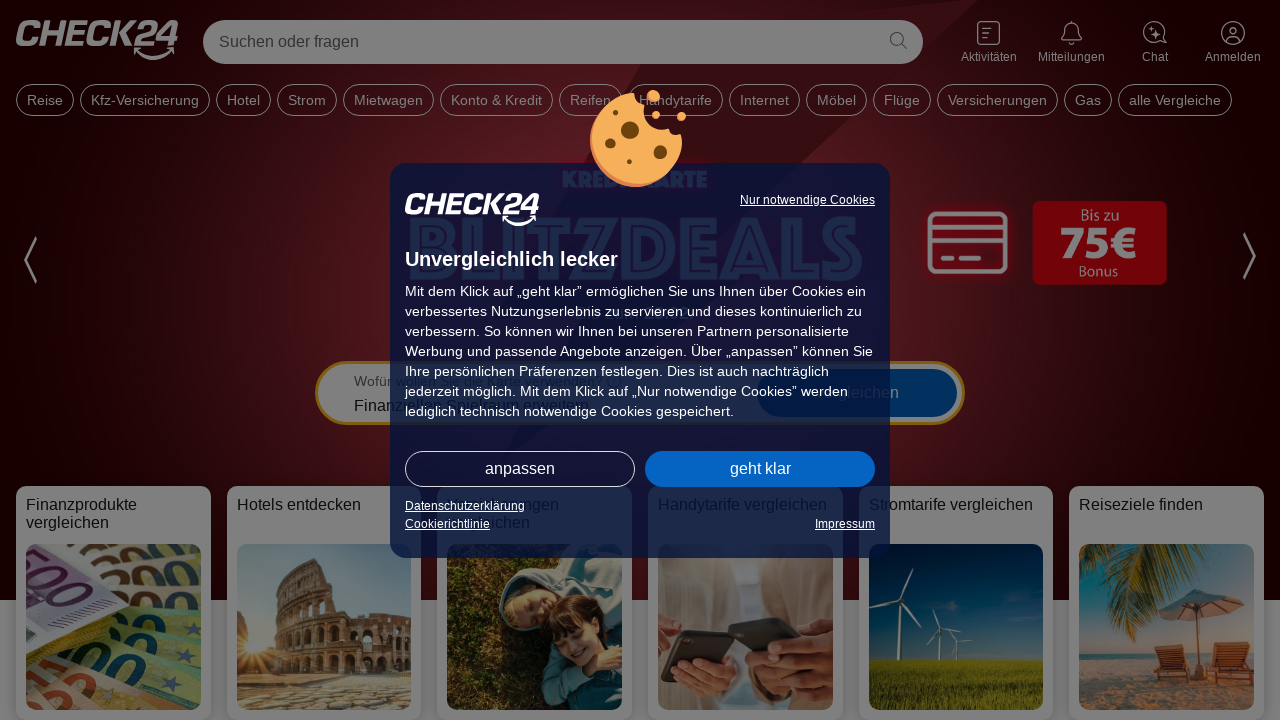

Printed page title to console
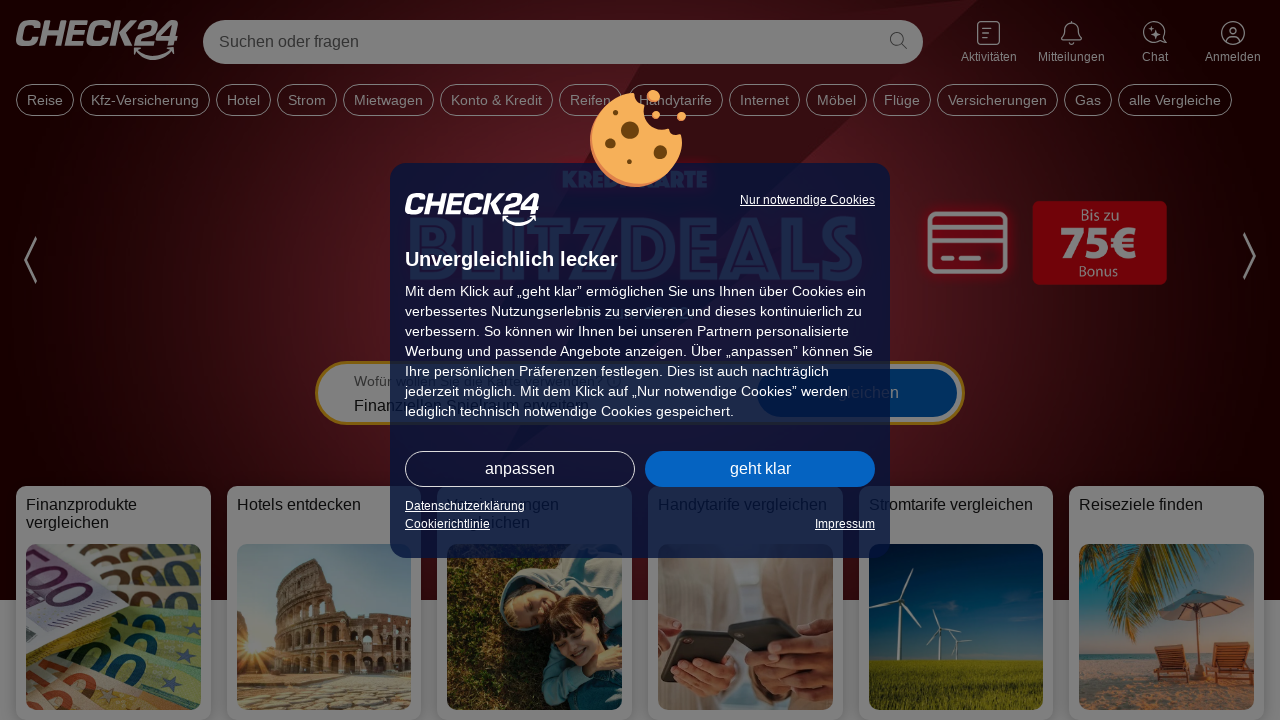

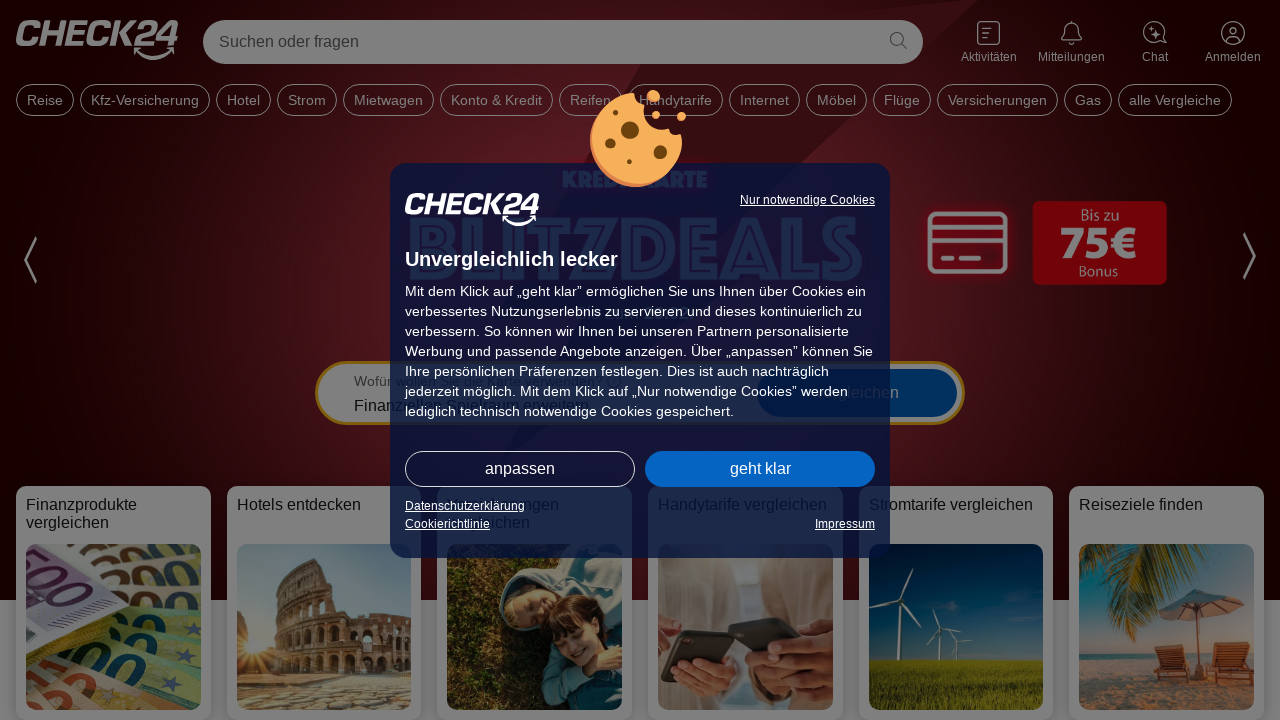